Tests the Elements Text Box form on DemoQA by filling in full name, email (with multiple validation attempts), current address, and permanent address fields, then submitting the form.

Starting URL: https://demoqa.com

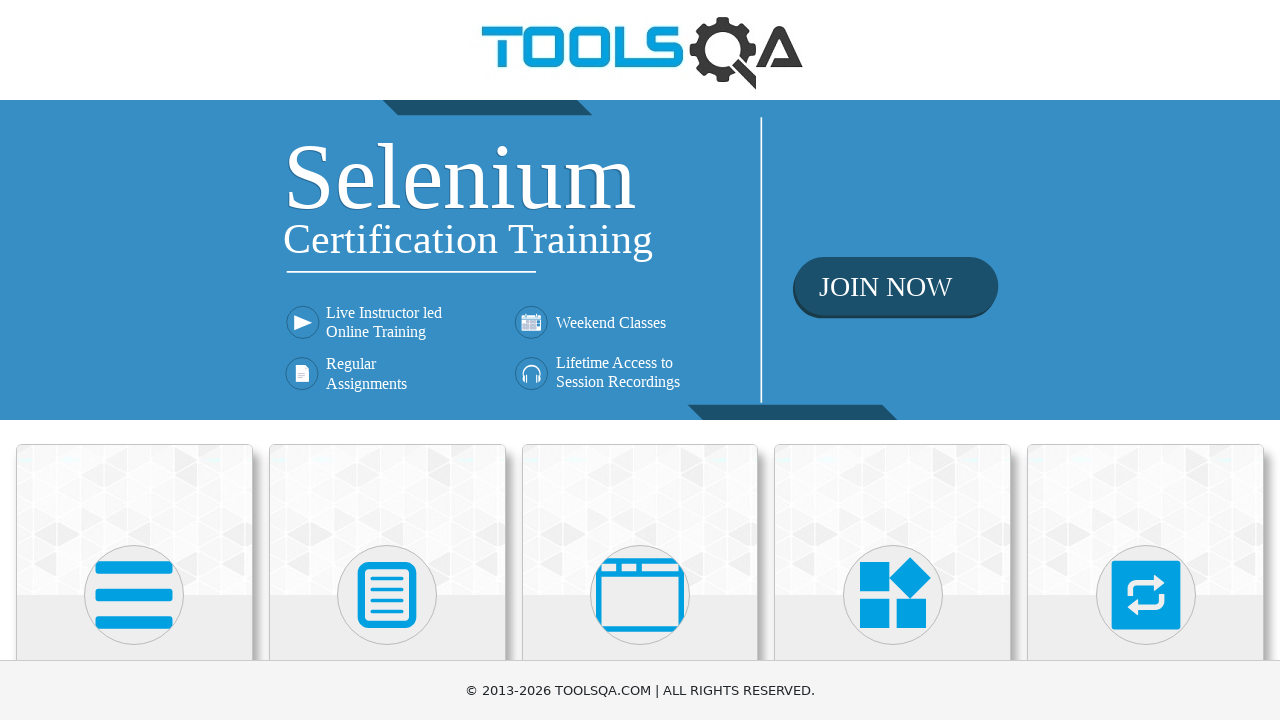

Clicked on Elements menu card at (134, 595) on (//div[@class='avatar mx-auto white'])[1]
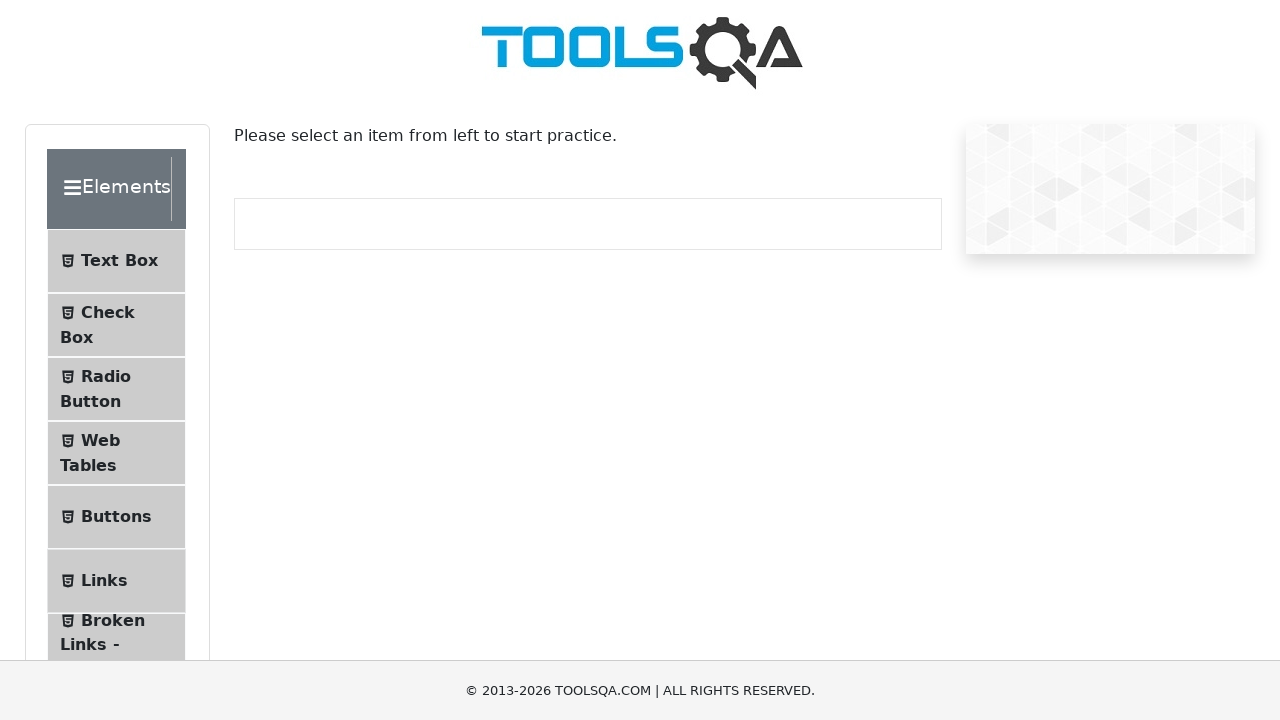

Clicked on Text Box sub-menu at (116, 261) on #item-0
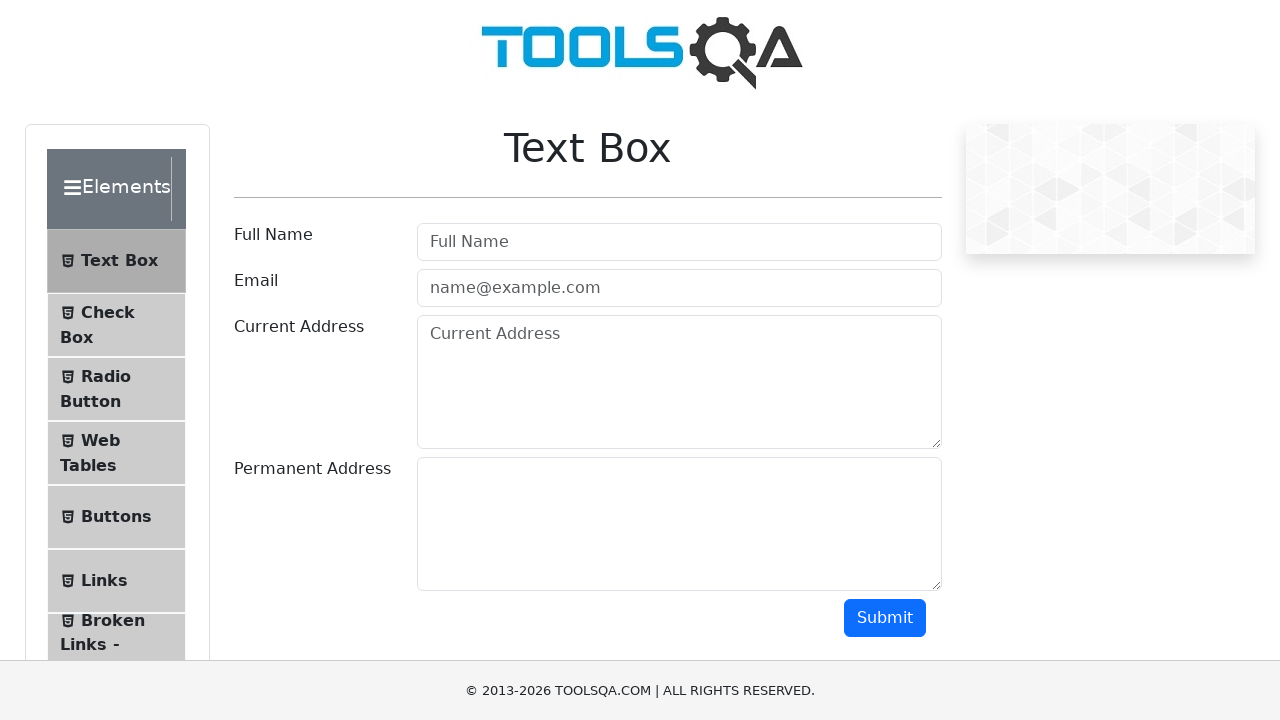

Scrolled down to see the form
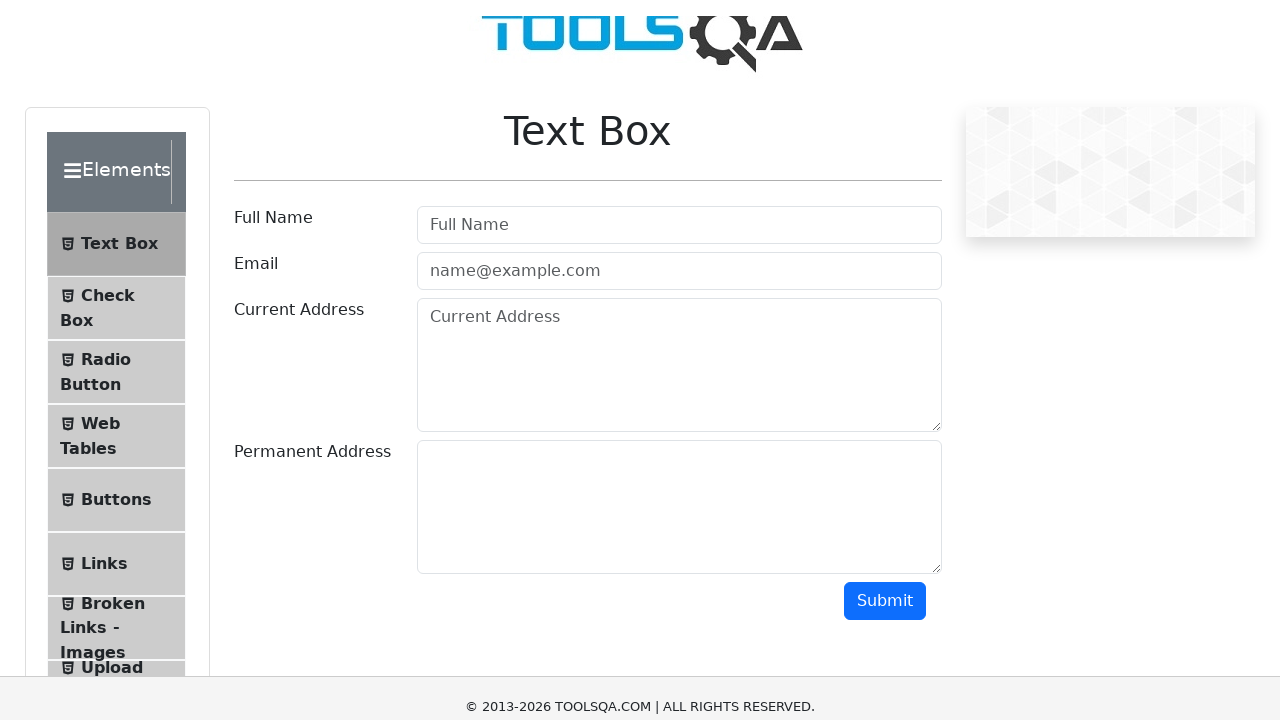

Filled full name field with 'FullNameTest' on #userName
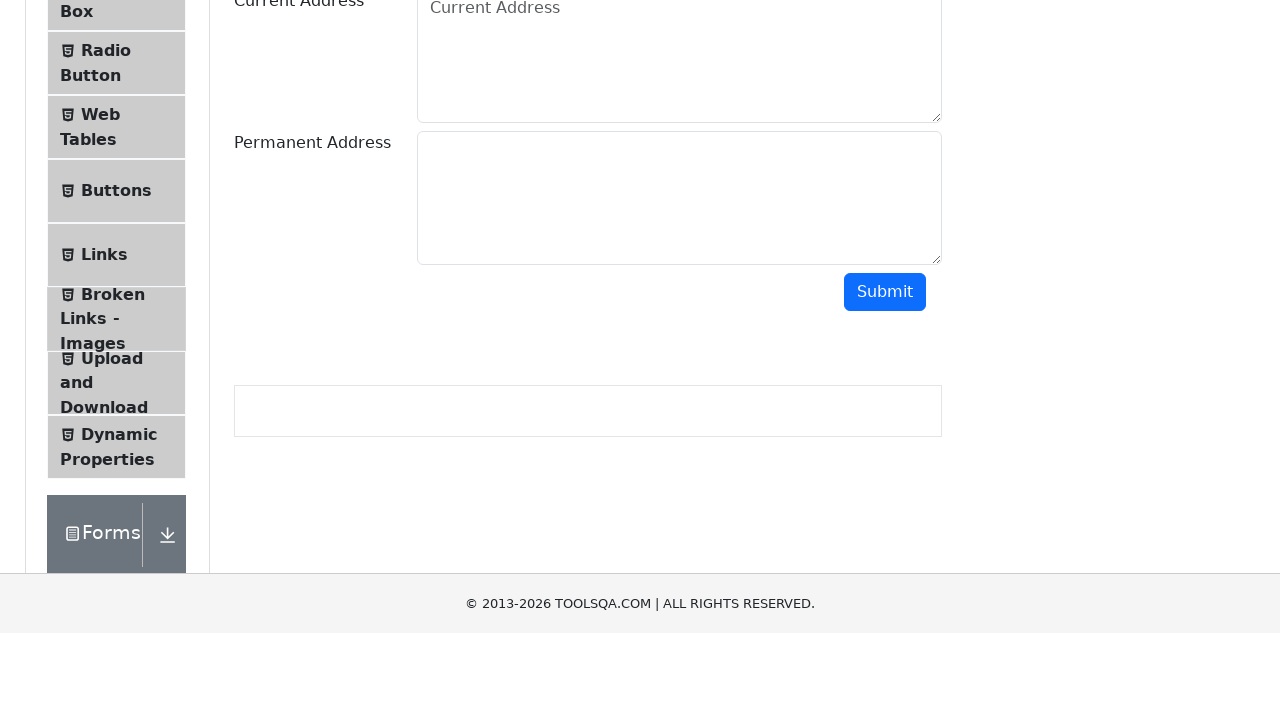

Filled email field with invalid format 'EmailTest' on #userEmail
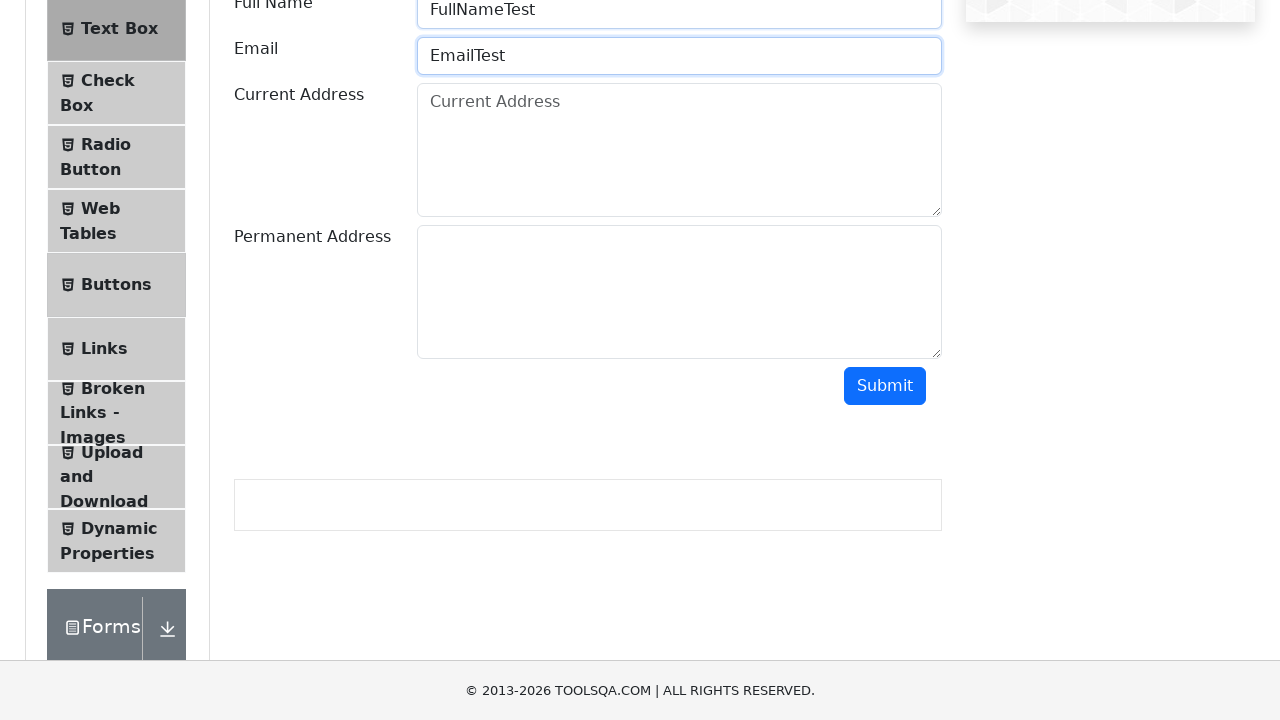

Clicked submit button with invalid email format at (885, 386) on #submit
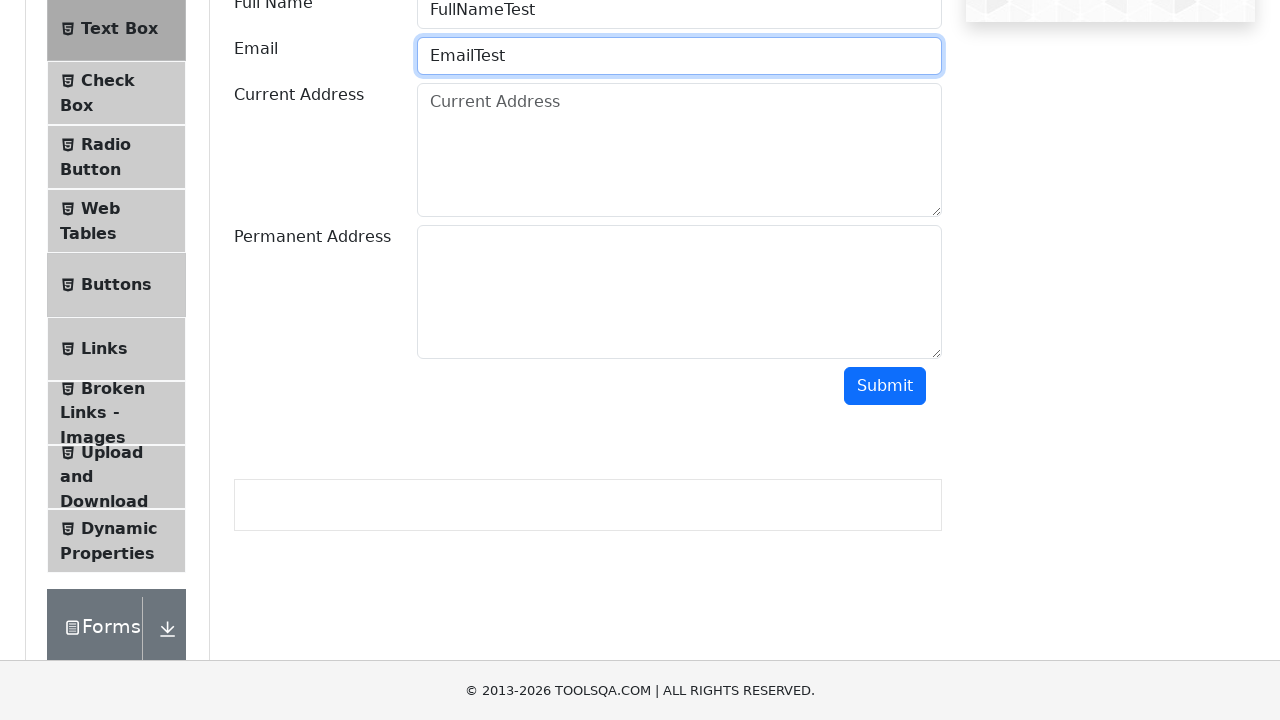

Cleared email field on #userEmail
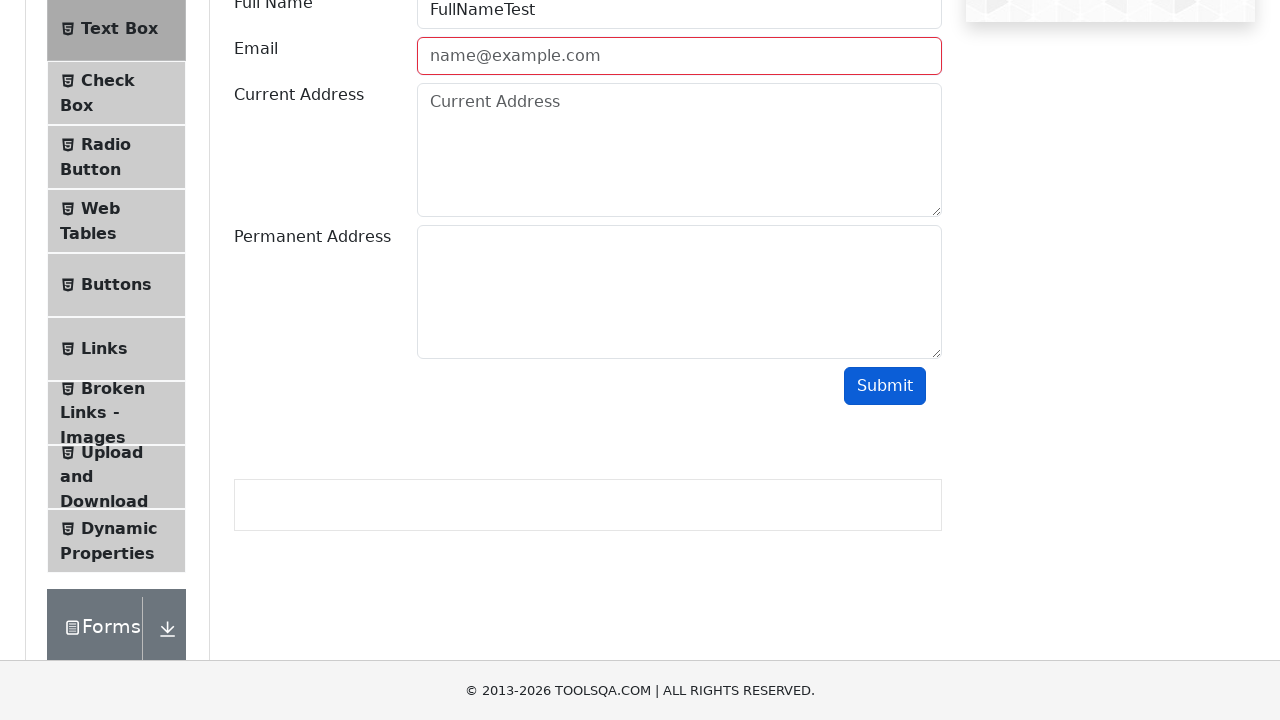

Filled email field with partially valid format 'EmailTest@' on #userEmail
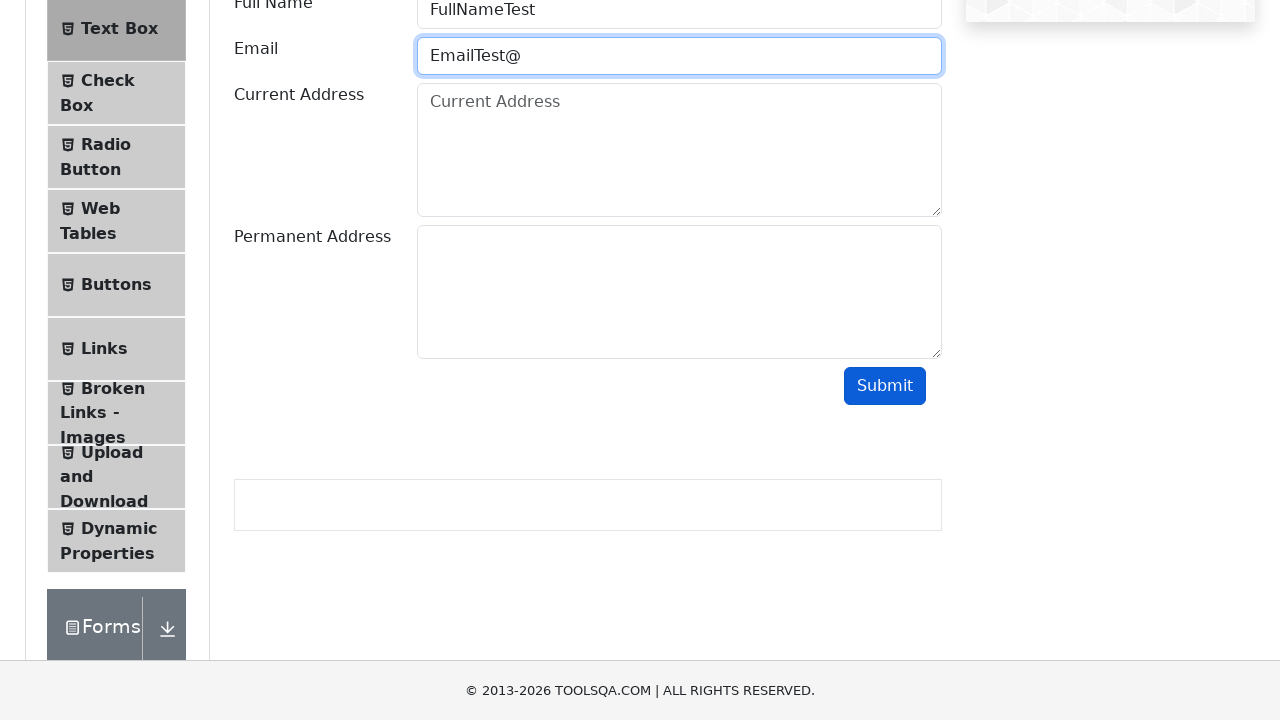

Clicked submit button with partially valid email at (885, 386) on #submit
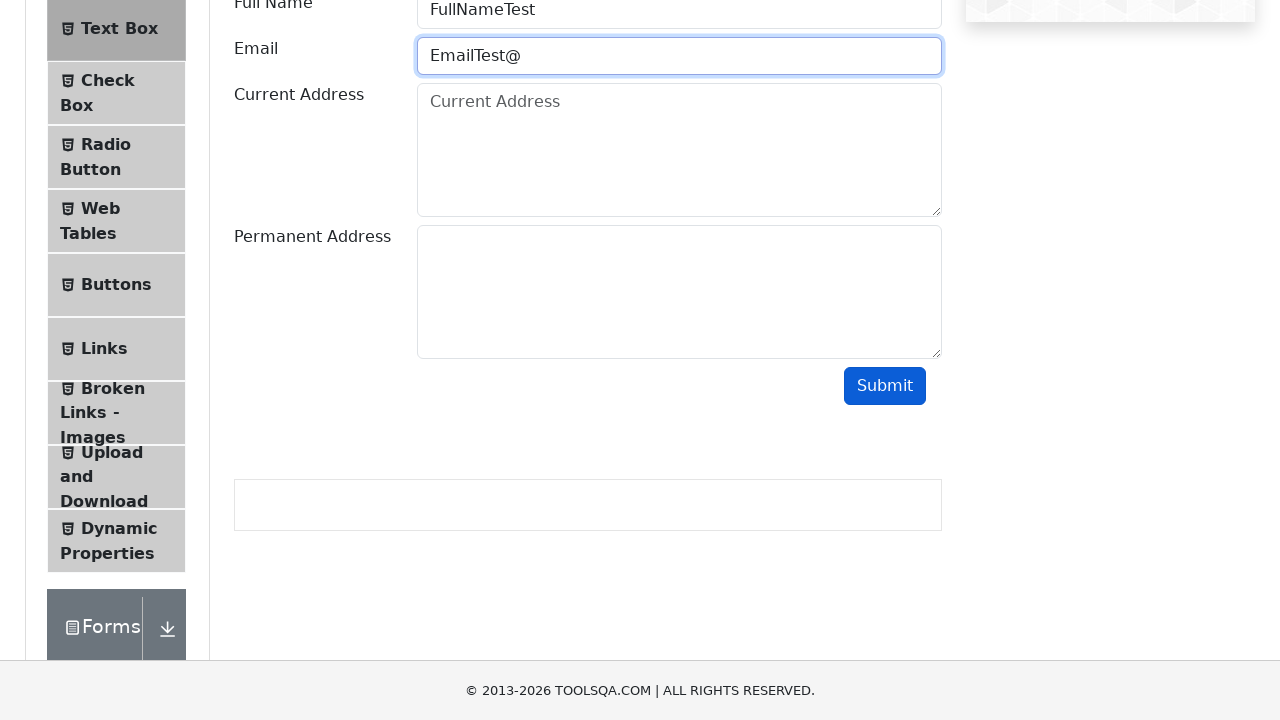

Cleared email field on #userEmail
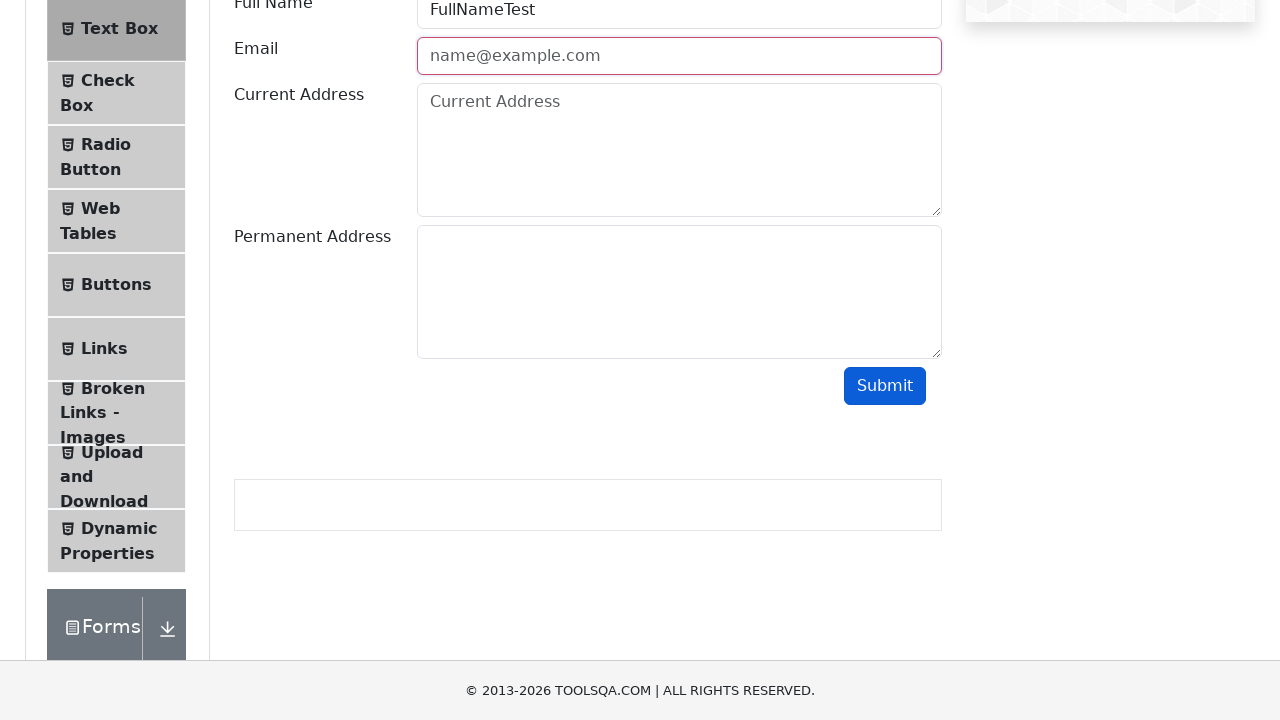

Filled email field with format 'EmailTest@Test' on #userEmail
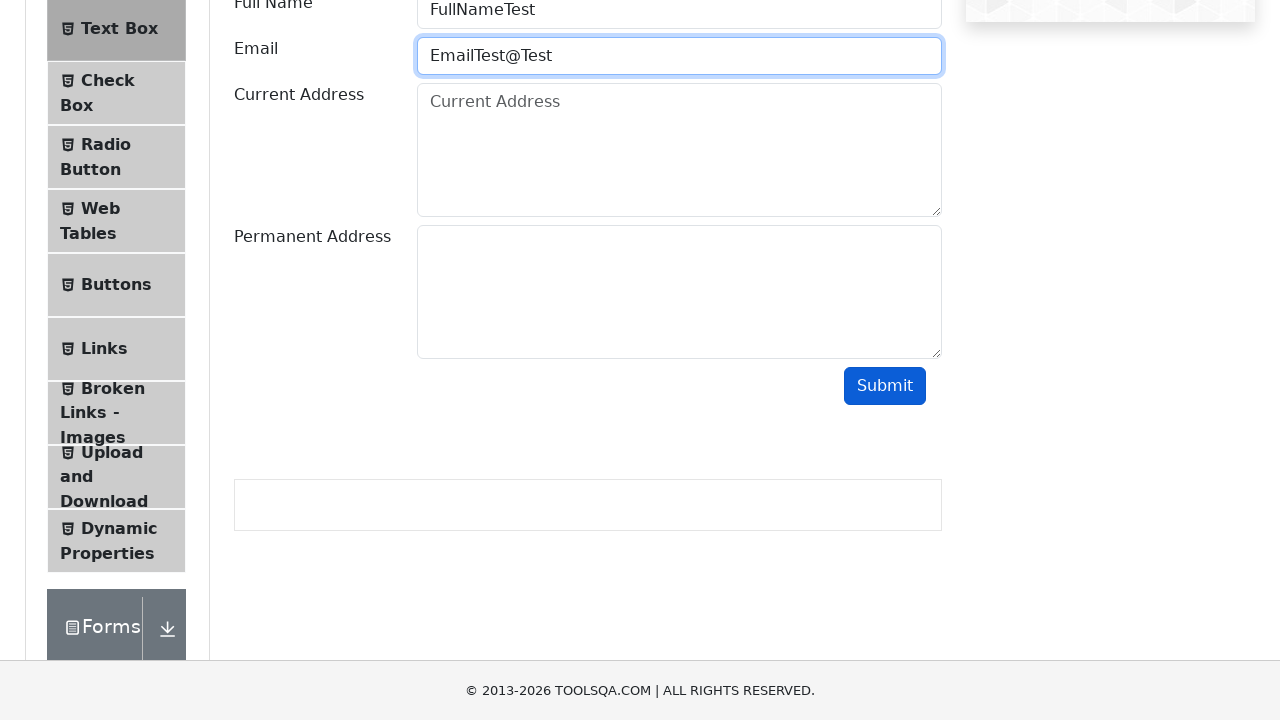

Clicked submit button with 'EmailTest@Test' format at (885, 386) on #submit
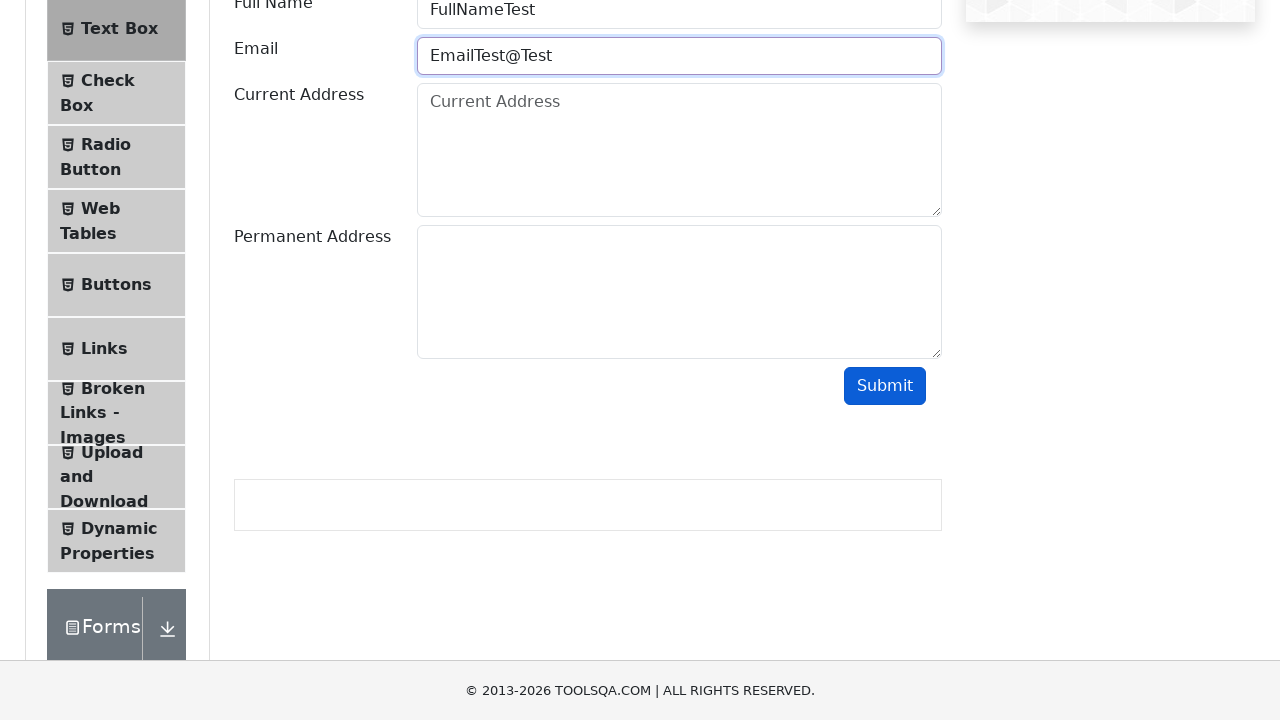

Cleared email field on #userEmail
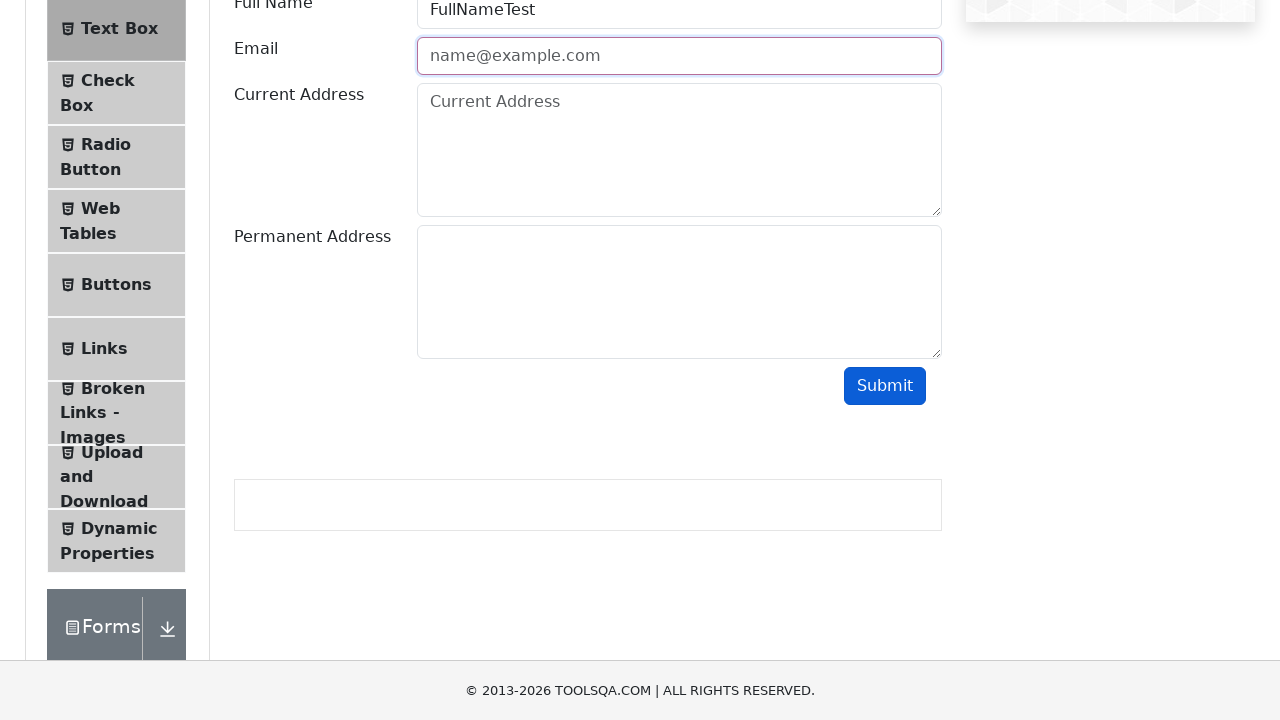

Filled email field with valid format 'EmailTest@Test.com' on #userEmail
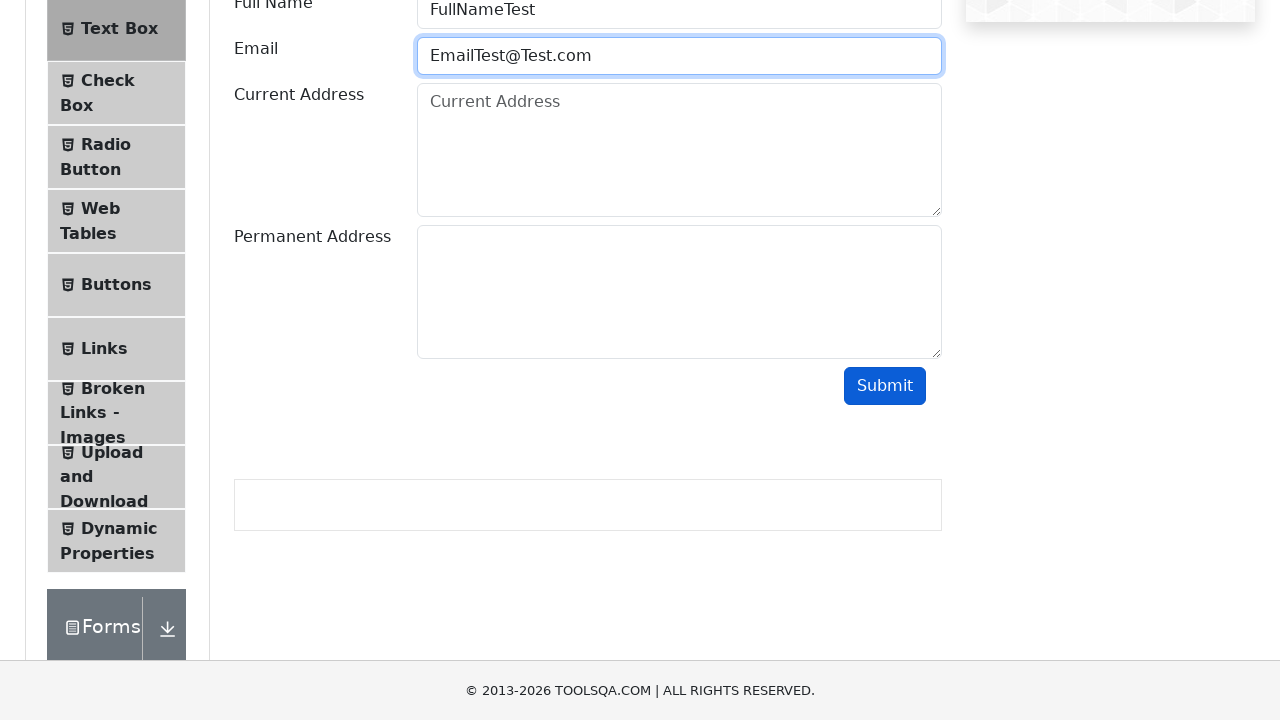

Filled current address field with 'CurrentAddressTest' on #currentAddress
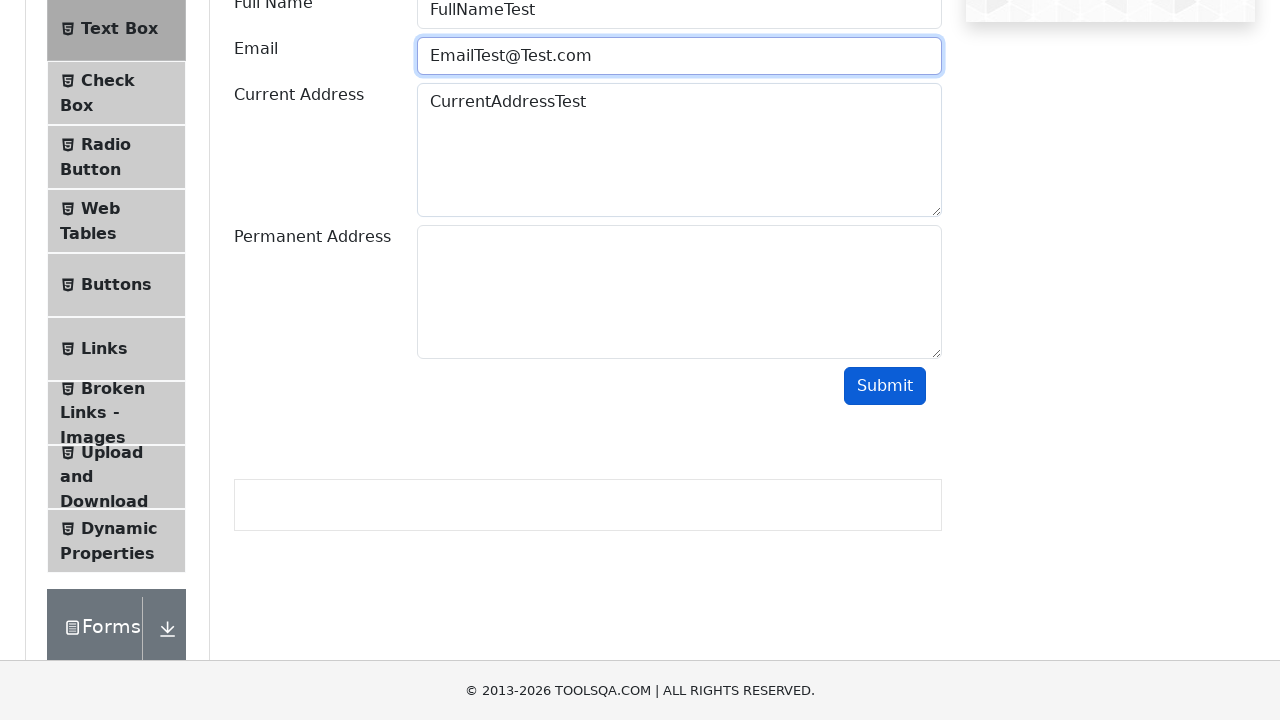

Filled permanent address field with 'PermanentAddressTest' on #permanentAddress
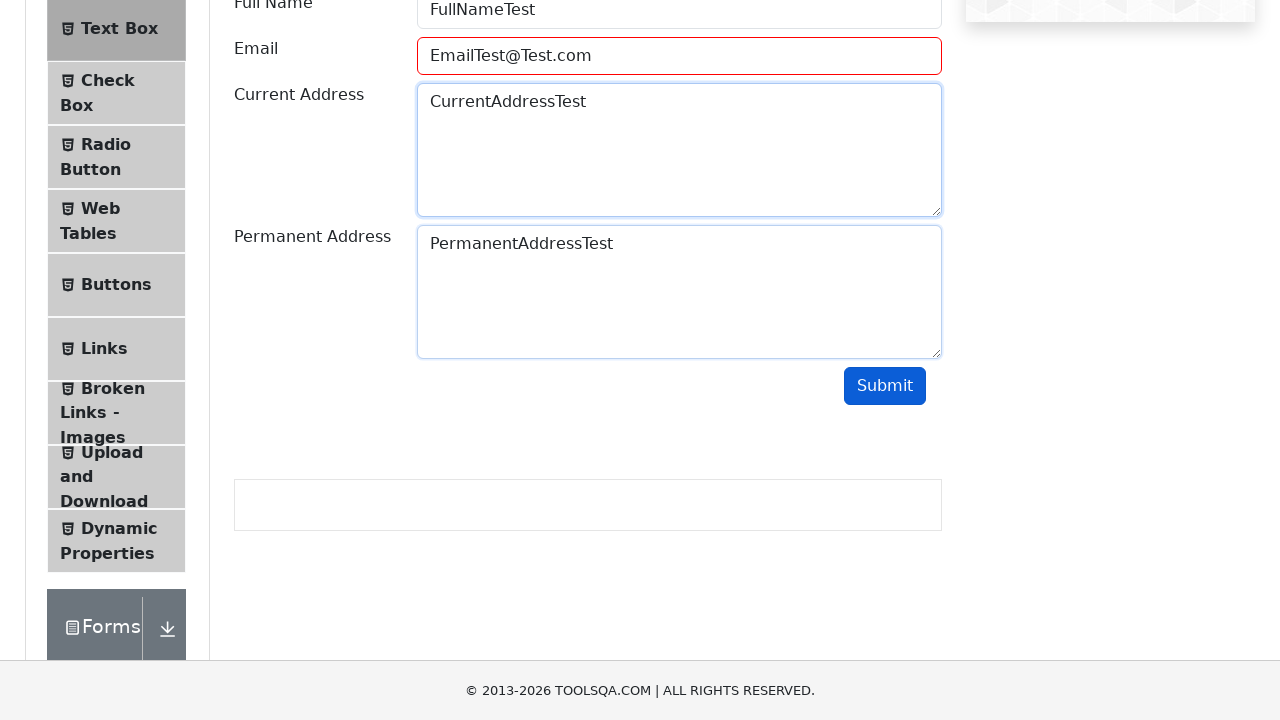

Clicked submit button to submit the form at (885, 386) on #submit
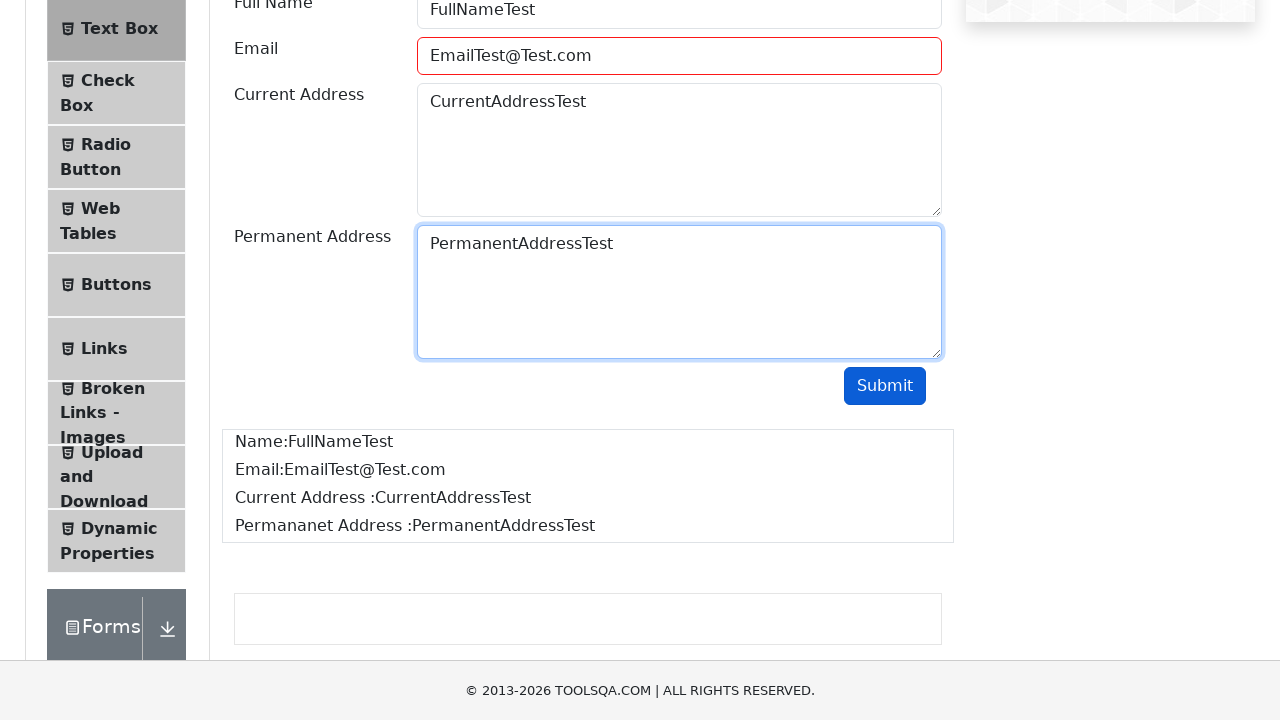

Form output appeared successfully
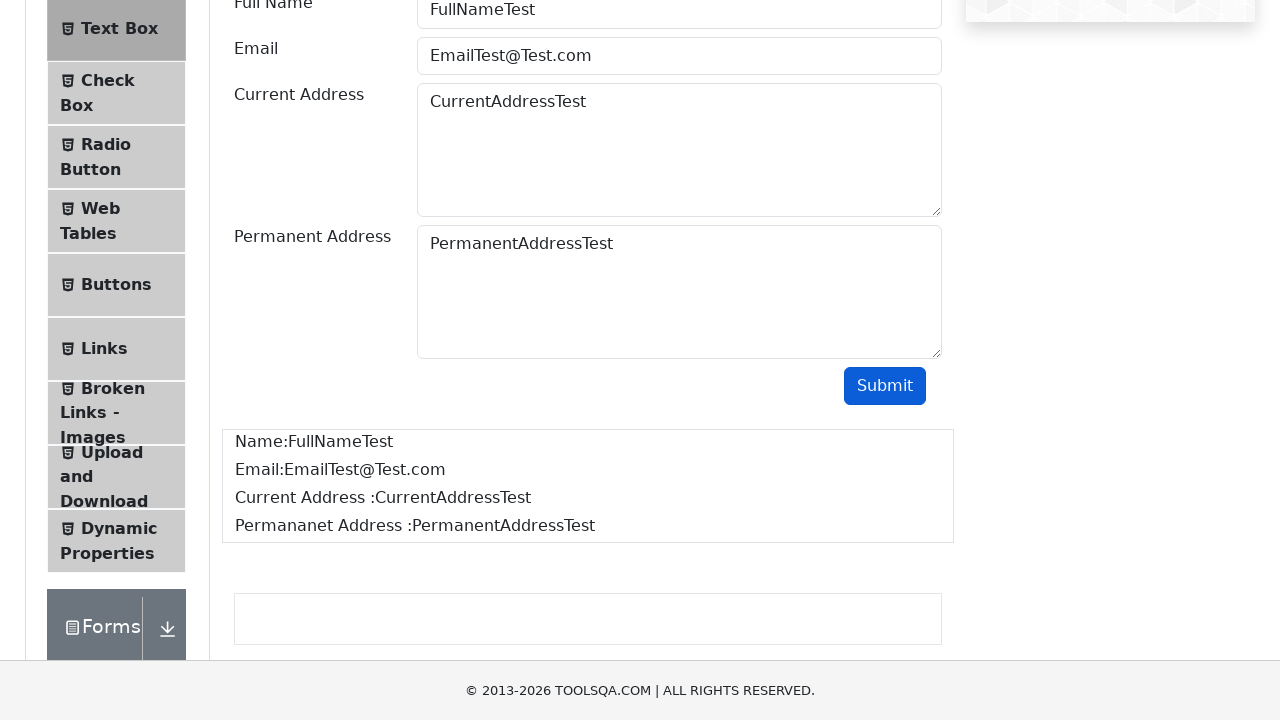

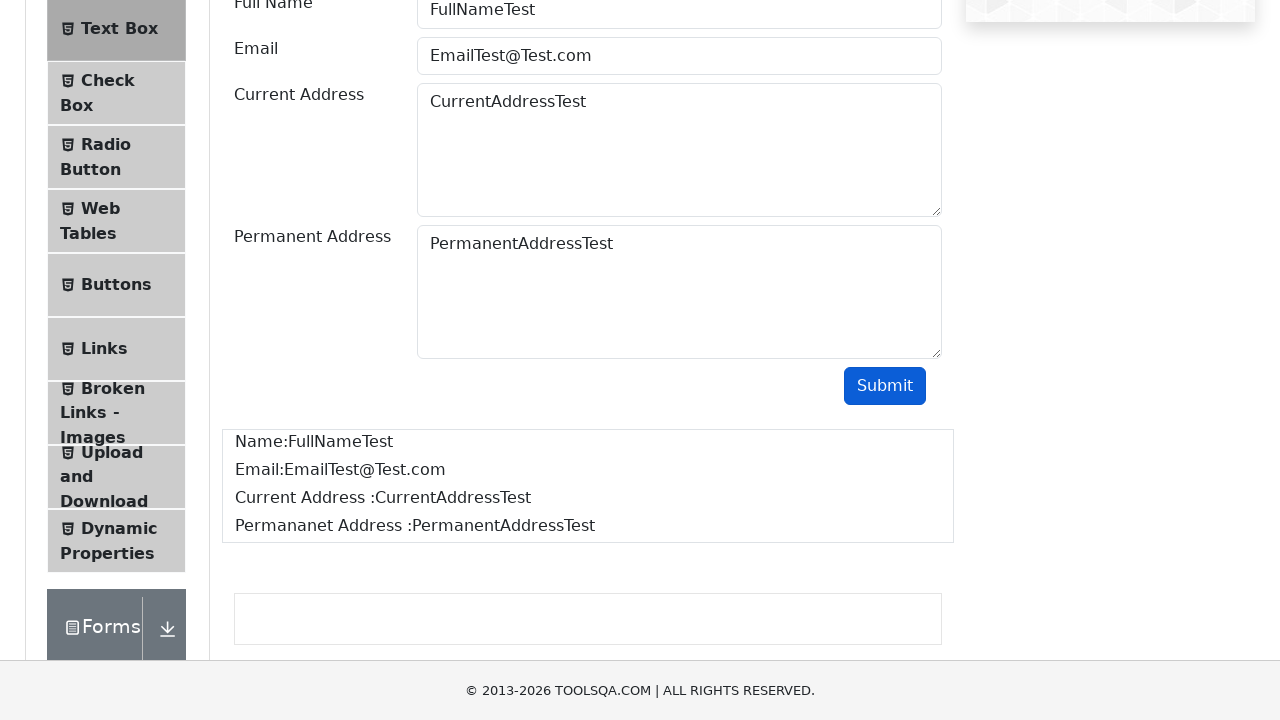